Tests a basic HTML form by filling various form elements including text inputs, textarea, checkboxes, radio buttons, multi-select dropdown, and single dropdown, then submits the form and verifies the submitted data is displayed.

Starting URL: https://testpages.eviltester.com/styled/basic-html-form-test.html

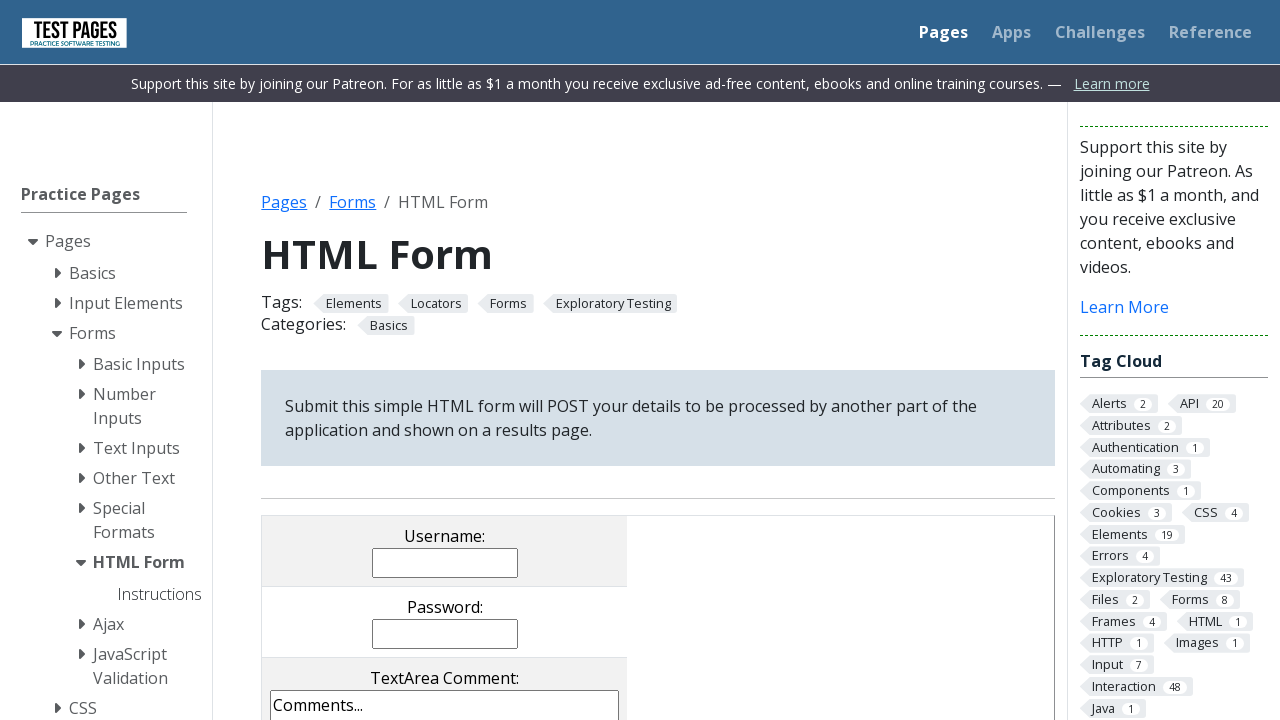

Filled username field with 'Arvind' on input[name='username']
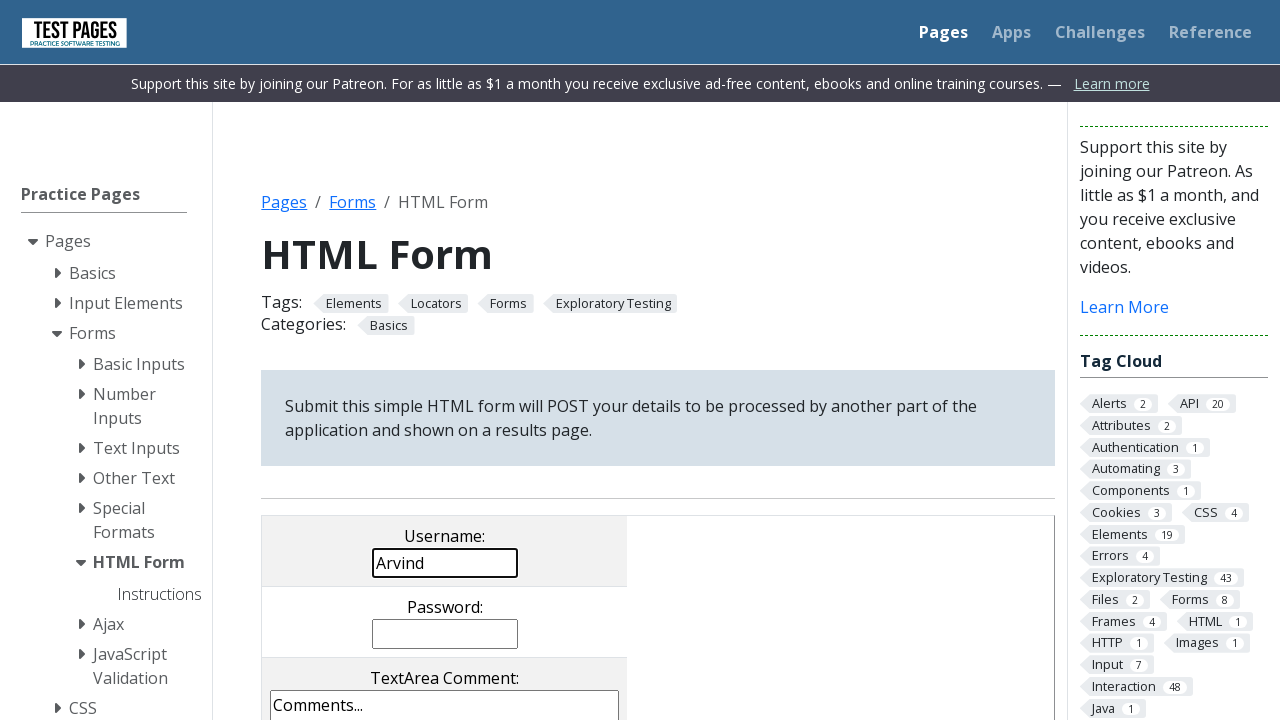

Filled password field with 'SecureTest@456' on input[name='password']
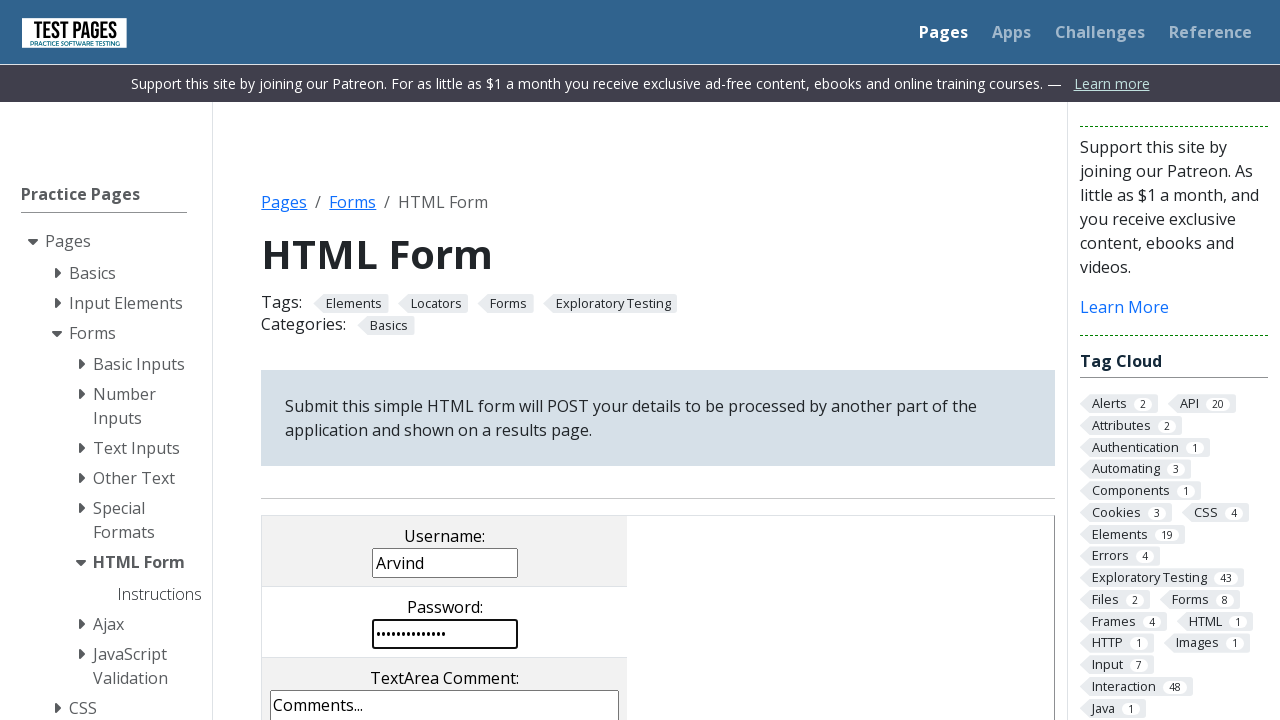

Filled comments textarea with 'I am learning Selenium' on textarea[name='comments']
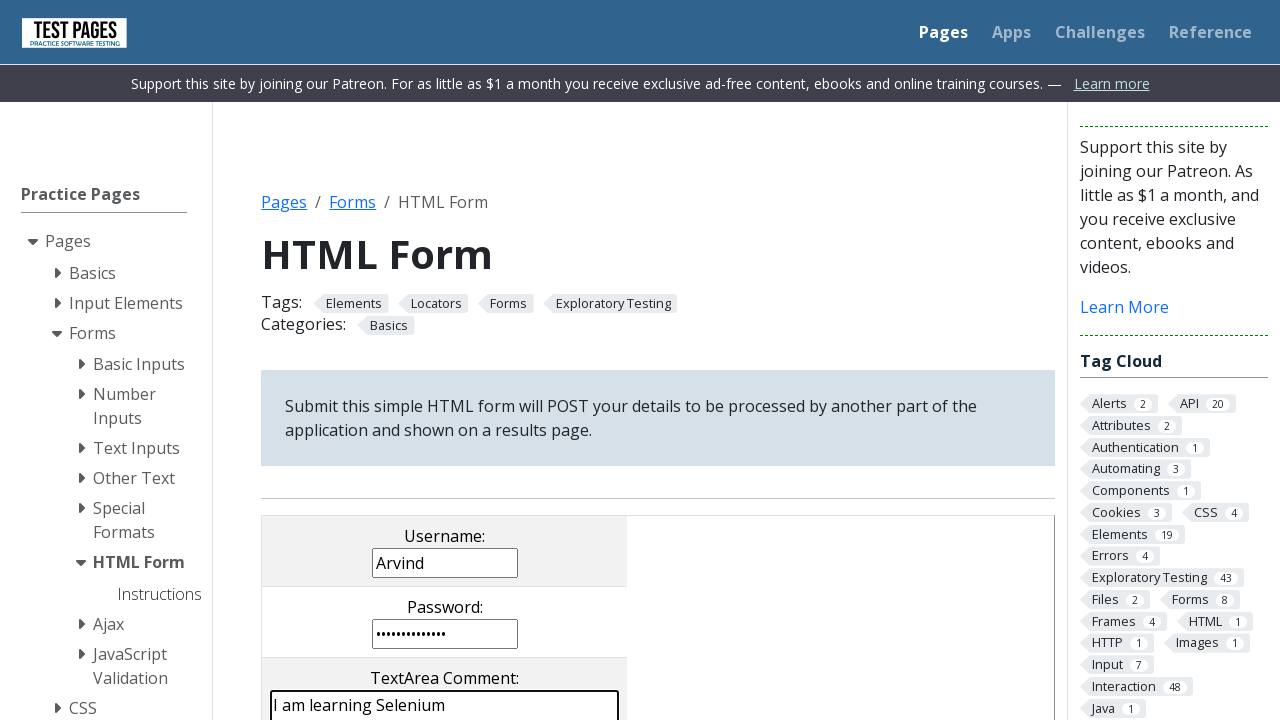

Checkbox 3 was already checked
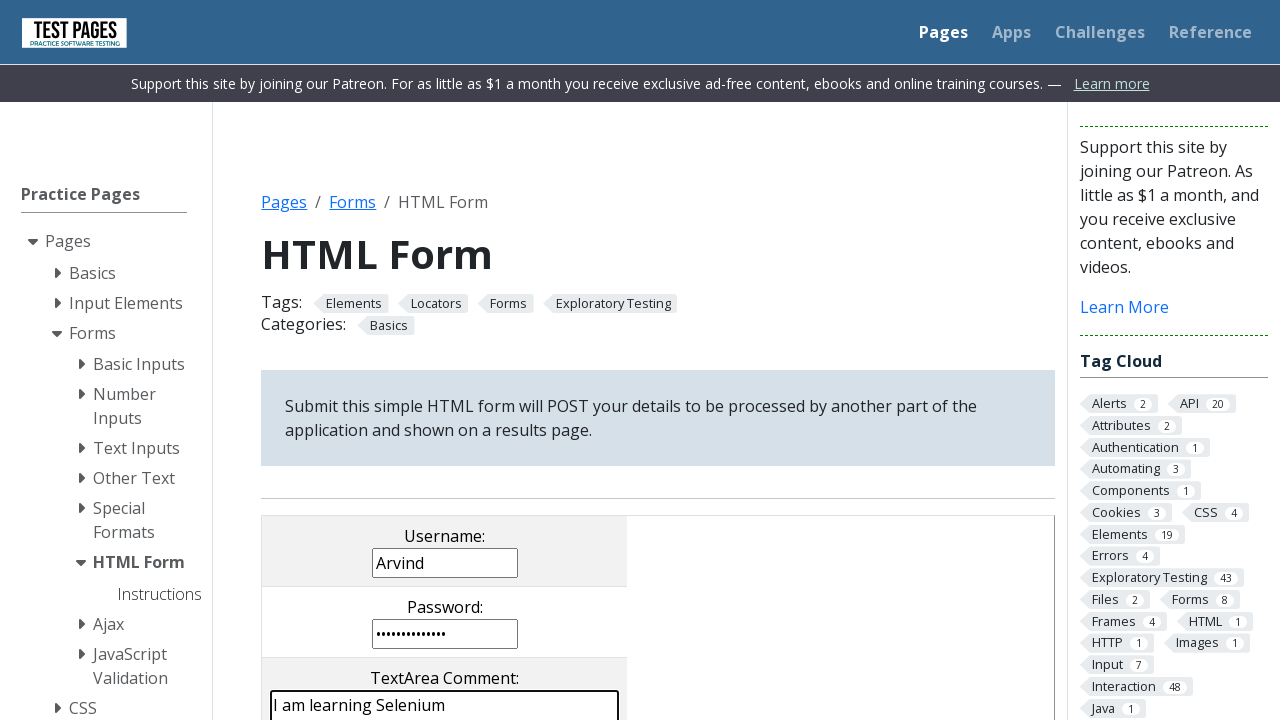

Selected radio button 3 at (488, 360) on xpath=//*[@value='rd3']
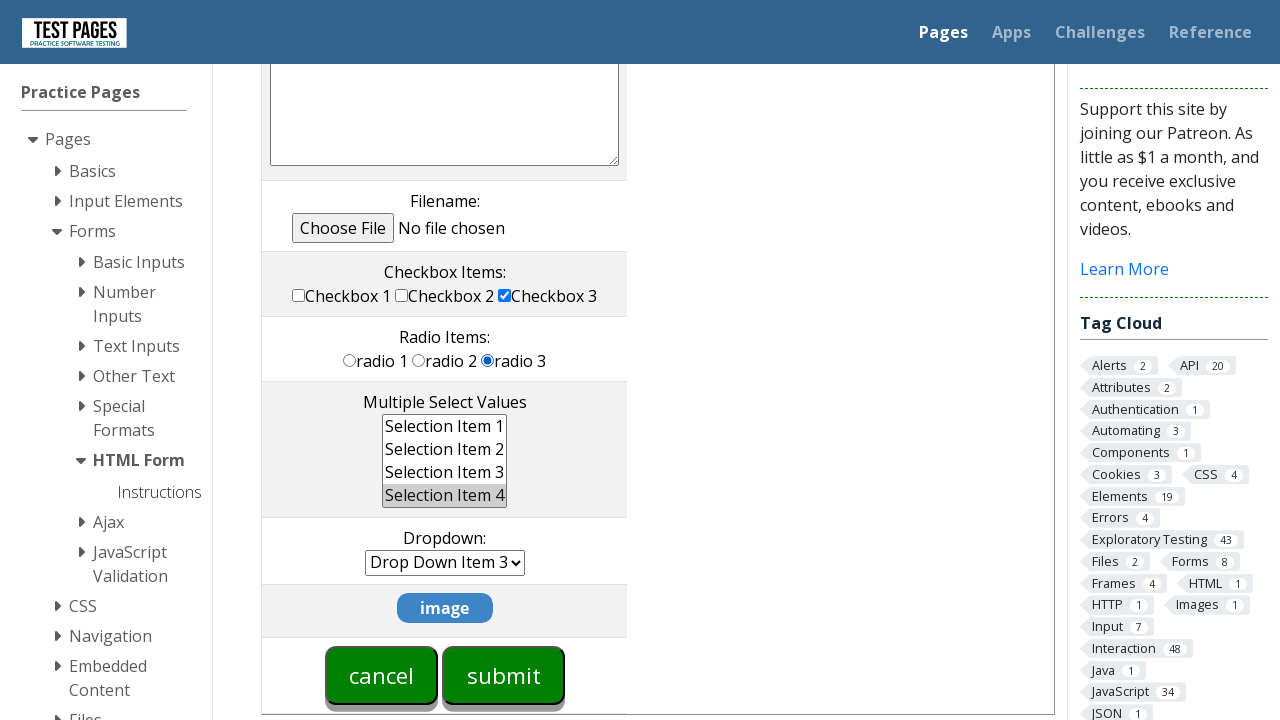

Deselected an option from multi-select dropdown at (445, 495) on select[multiple] >> option:checked >> nth=0
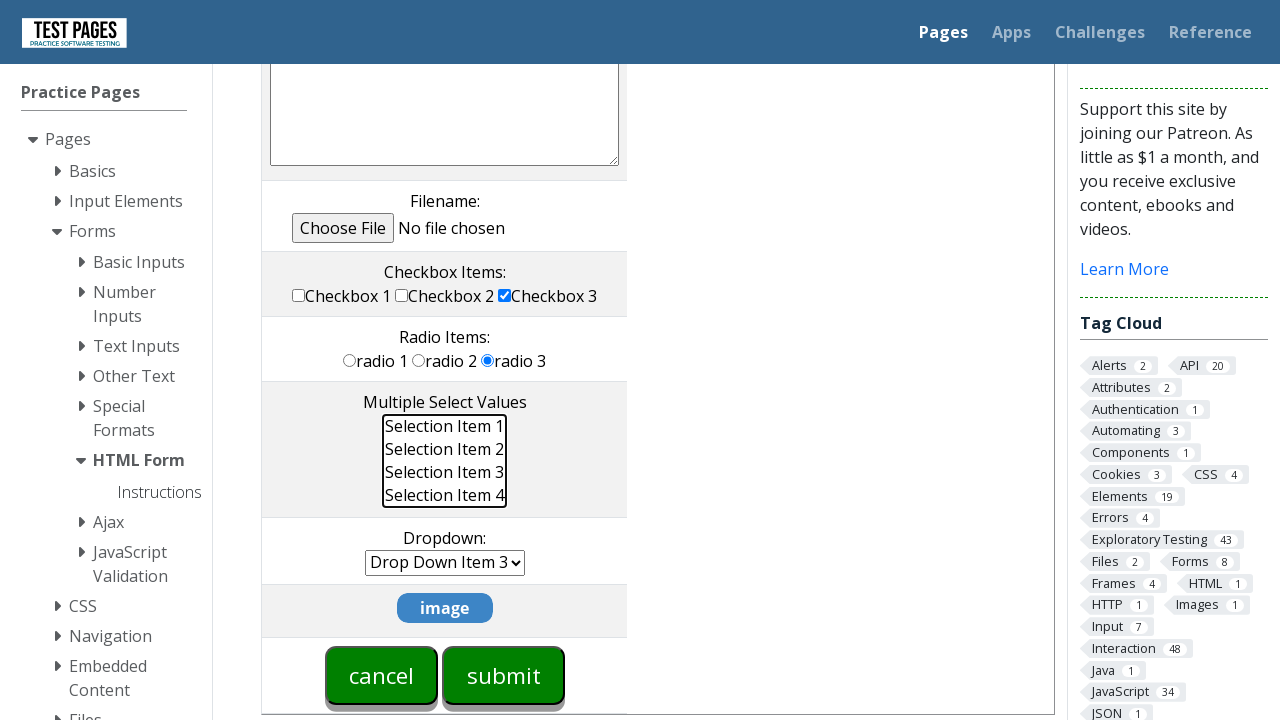

Selected first item in multi-select dropdown on select[multiple]
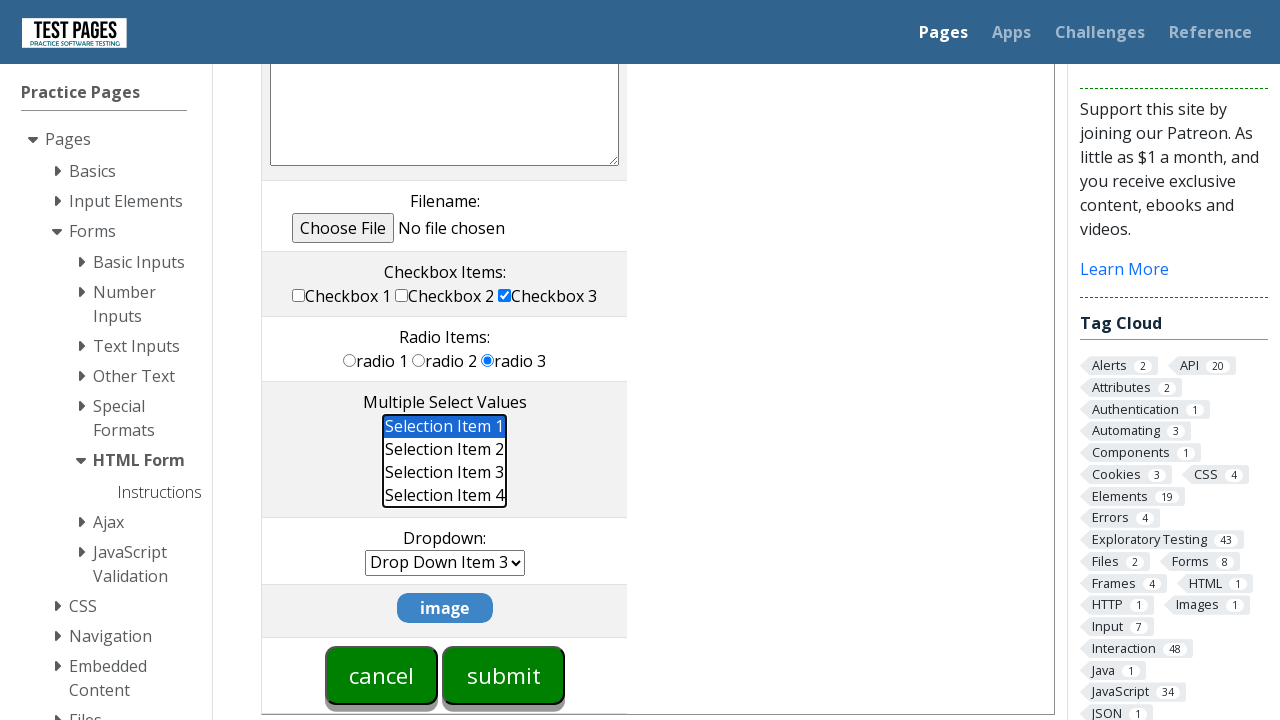

Selected 'Selection Item 2' in multi-select dropdown on select[multiple]
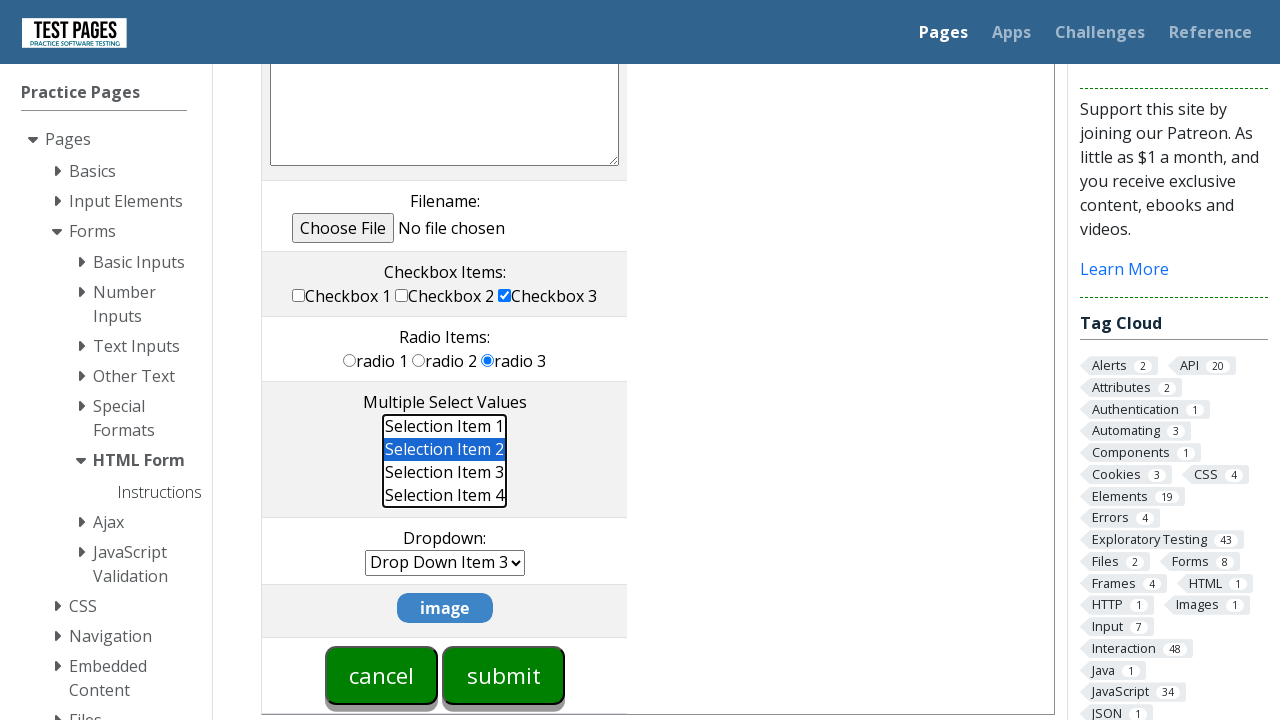

Selected 4th option (index 3) from single dropdown on select[name='dropdown']
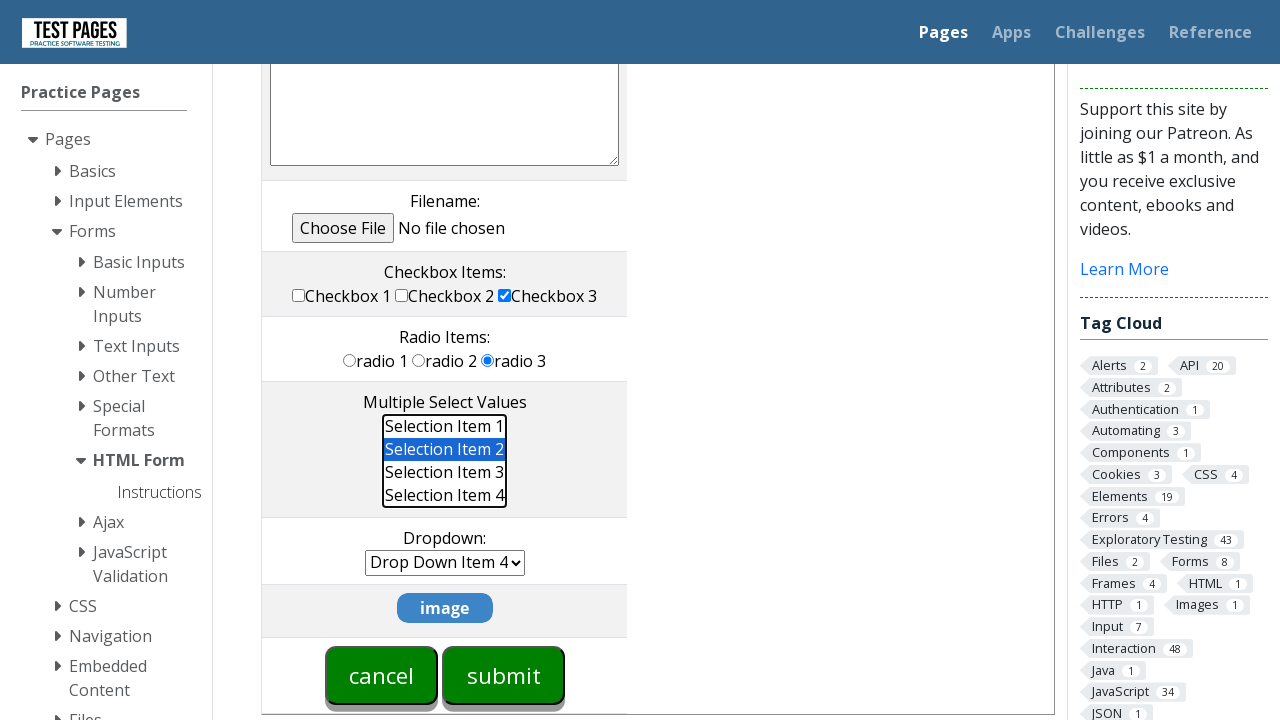

Clicked submit button to submit the form at (504, 675) on input[name='submitbutton'][value='submit']
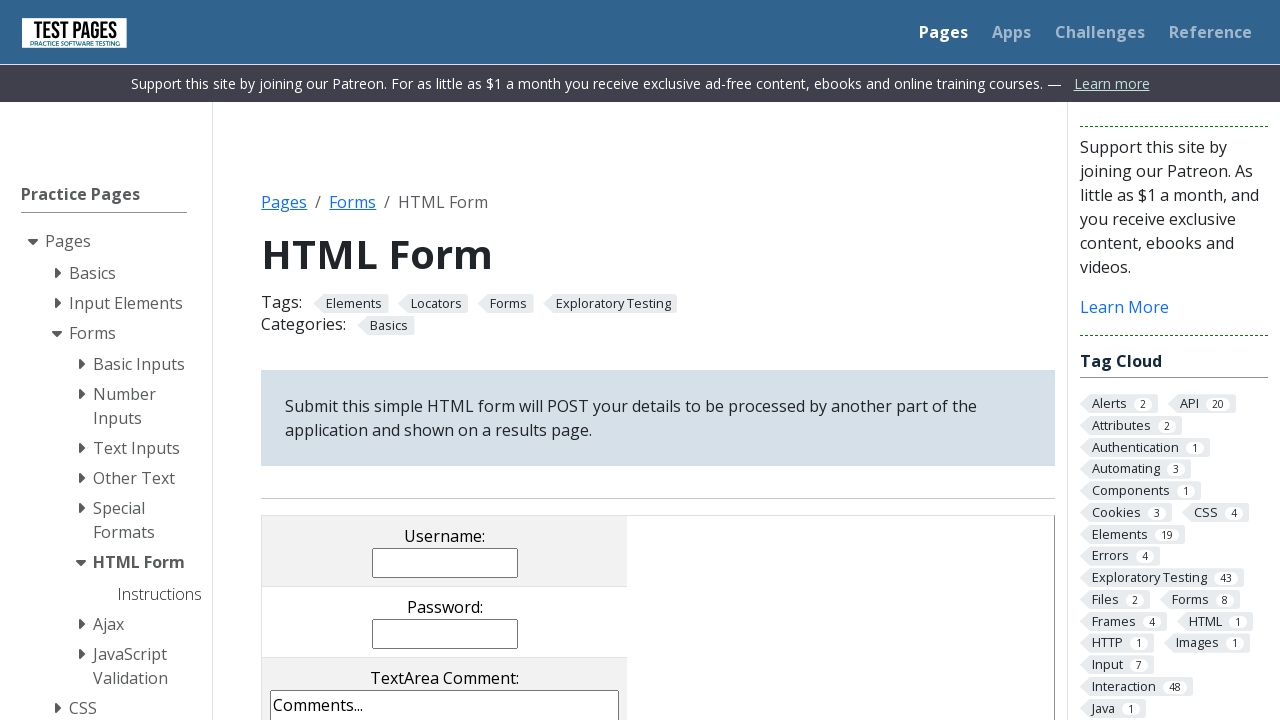

Form submission successful - results page loaded with username value element
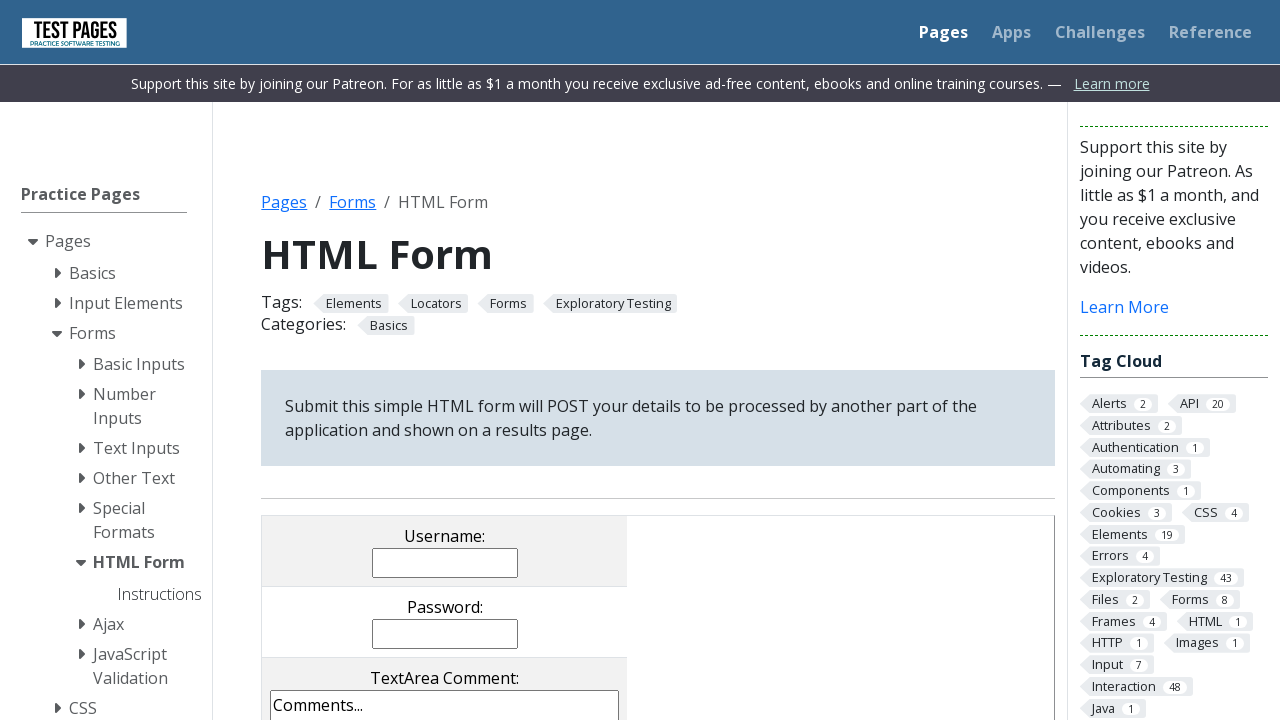

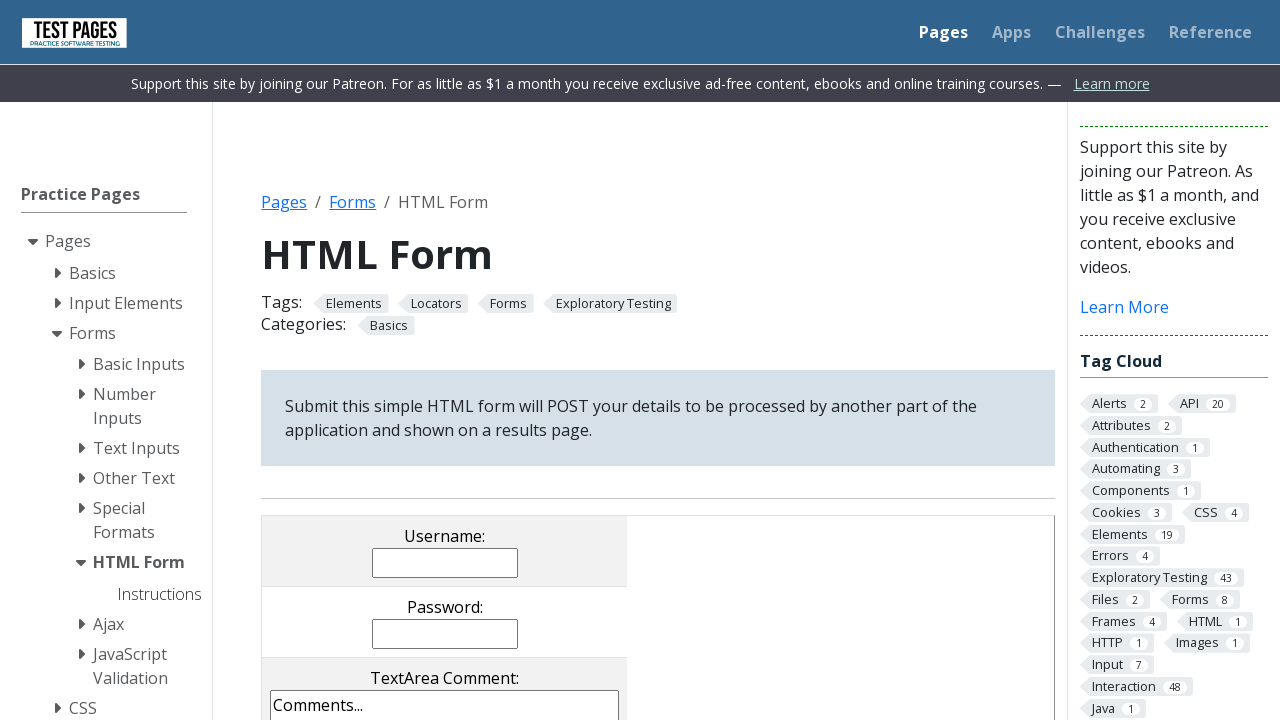